Tests navigation to the Download page by clicking the download button and verifying the page loads

Starting URL: https://www.redmine.org/

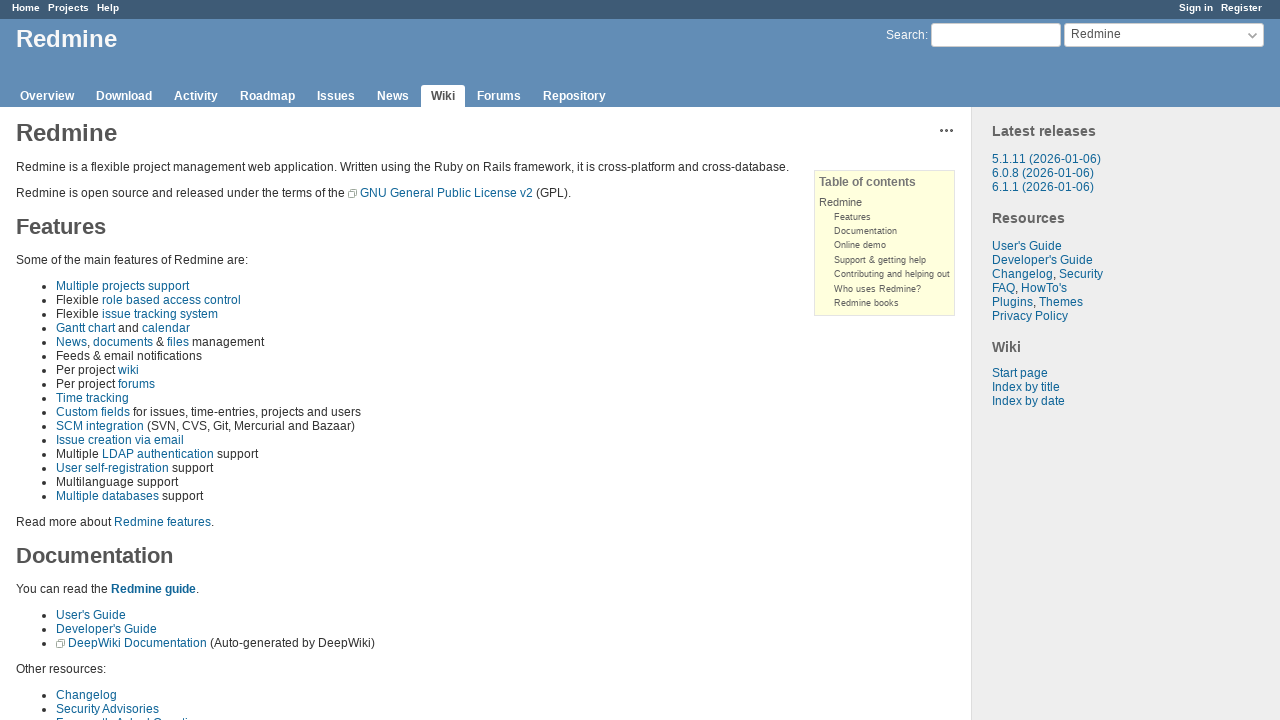

Clicked the download button to navigate to Download page at (124, 96) on a.download
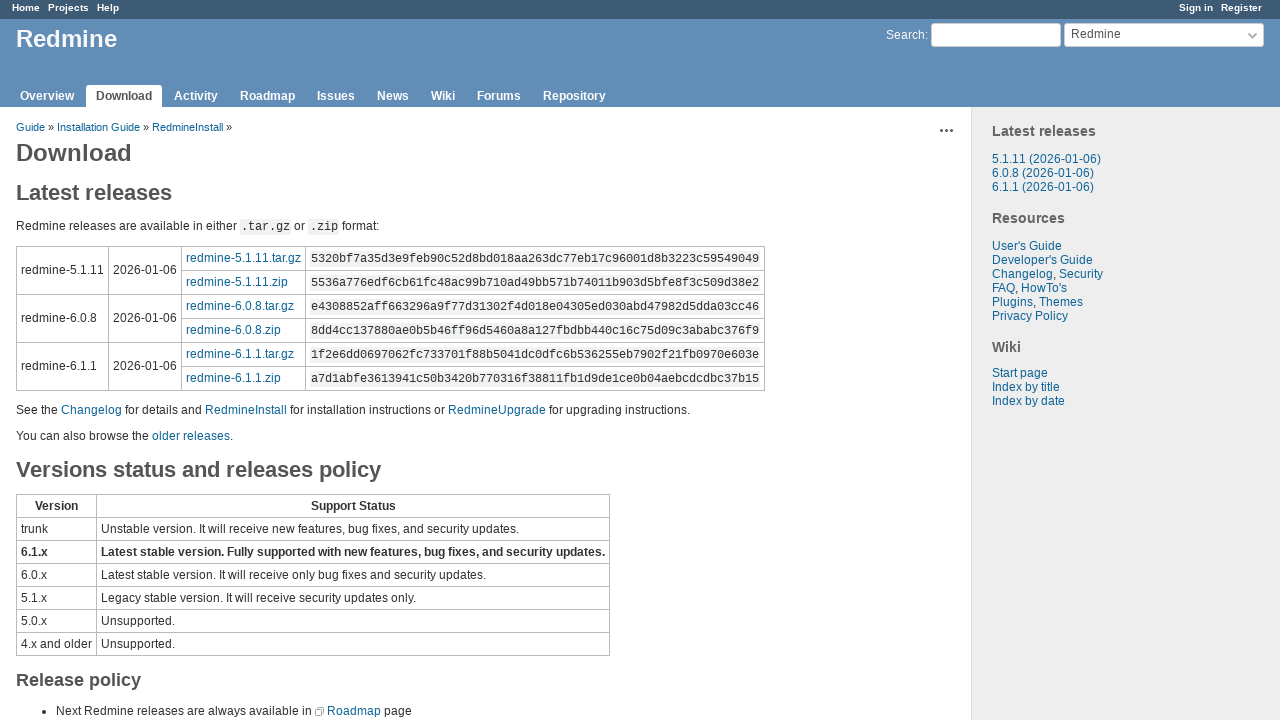

Download page loaded and heading element verified
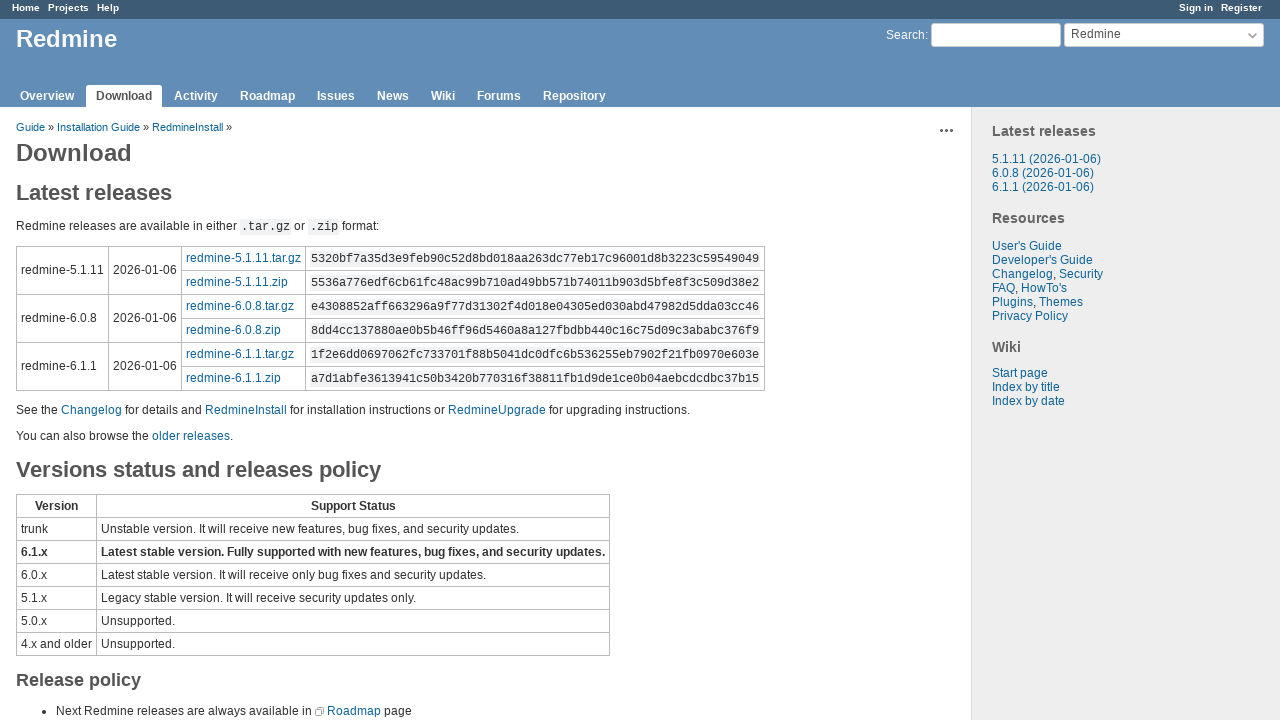

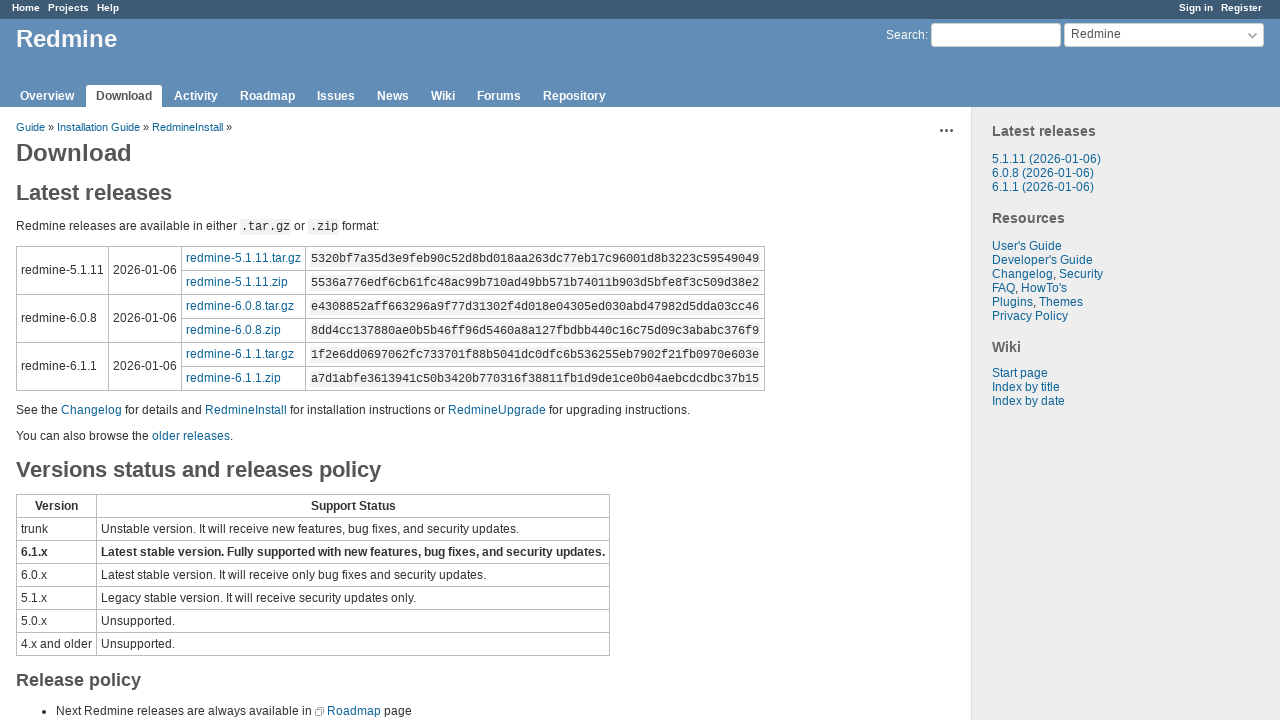